Tests a math challenge form by reading a value from the page, calculating the mathematical result (log of absolute value of 12*sin(x)), filling in the answer, checking required checkboxes, and submitting the form.

Starting URL: http://suninjuly.github.io/math.html

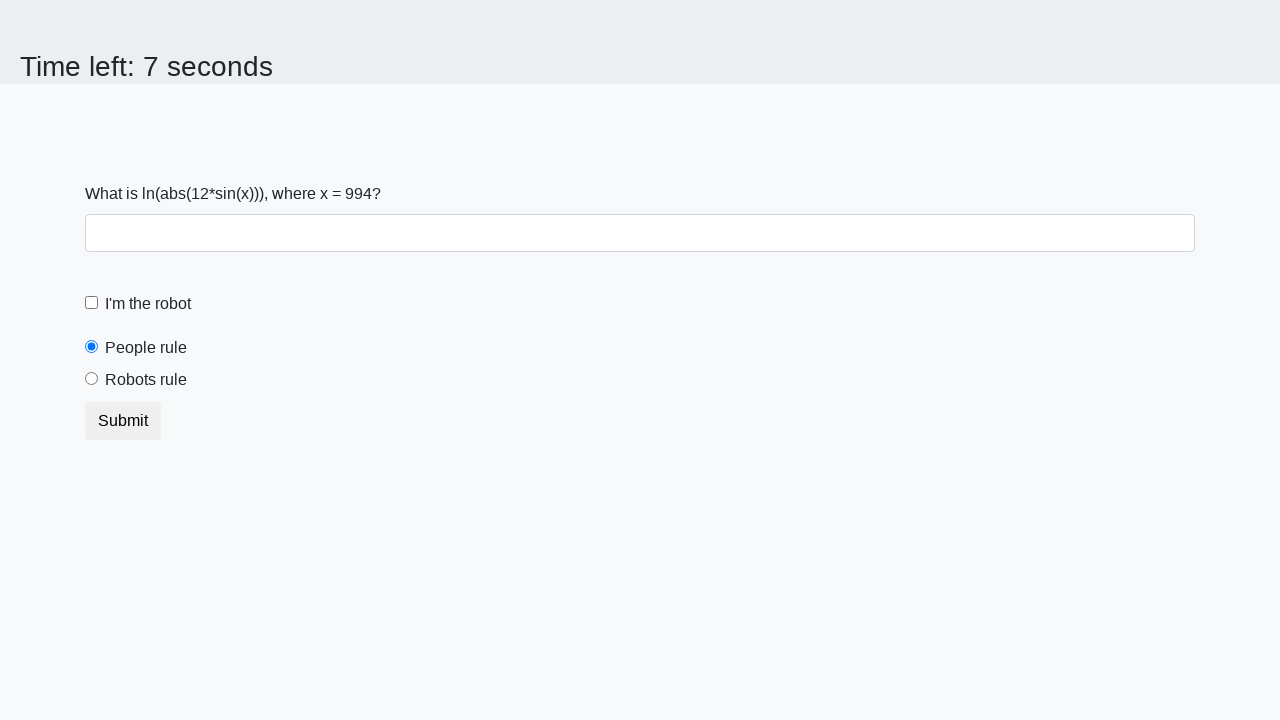

Located and read the x value from the page
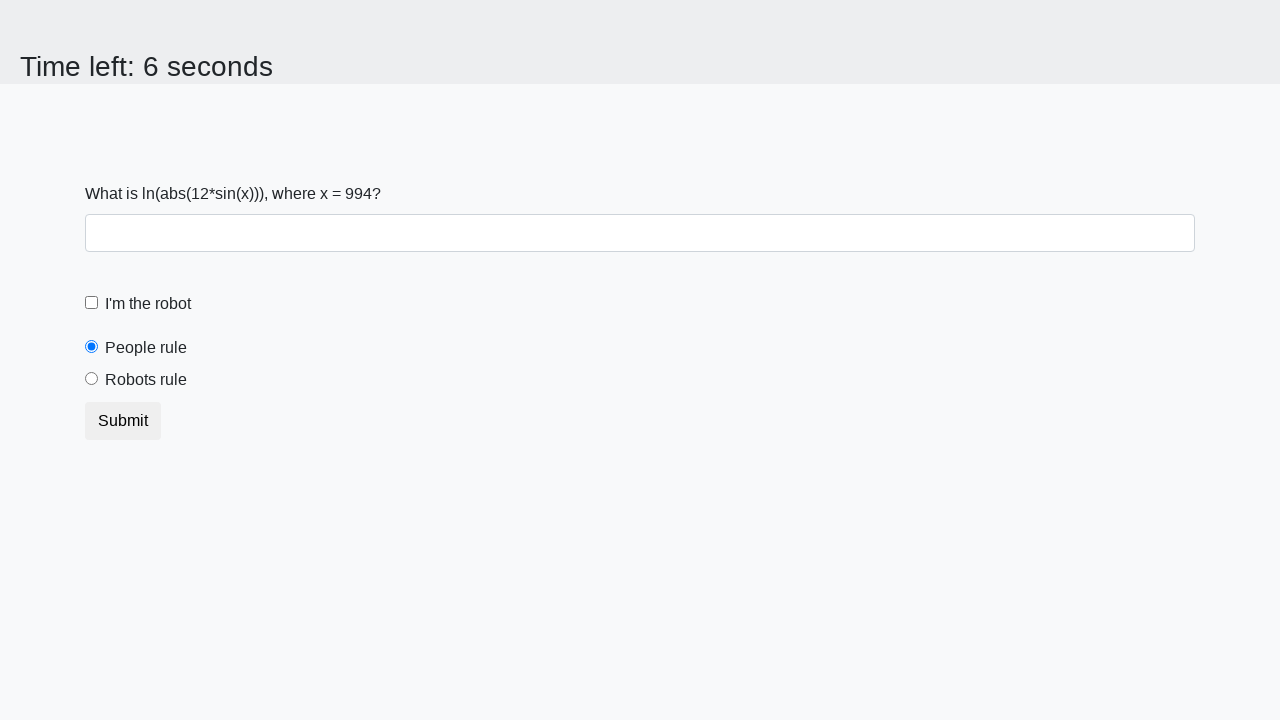

Calculated answer: log(|12*sin(994)|) = 2.4347522805119532
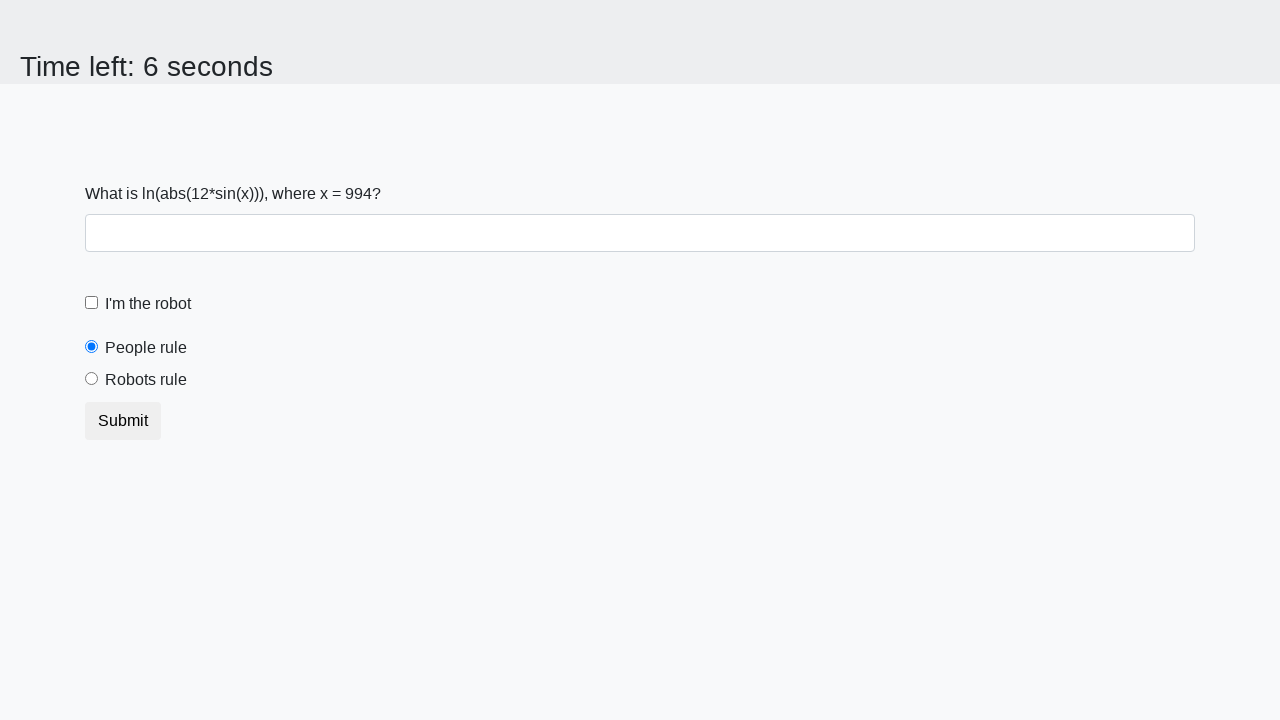

Filled answer field with calculated value: 2.4347522805119532 on #answer
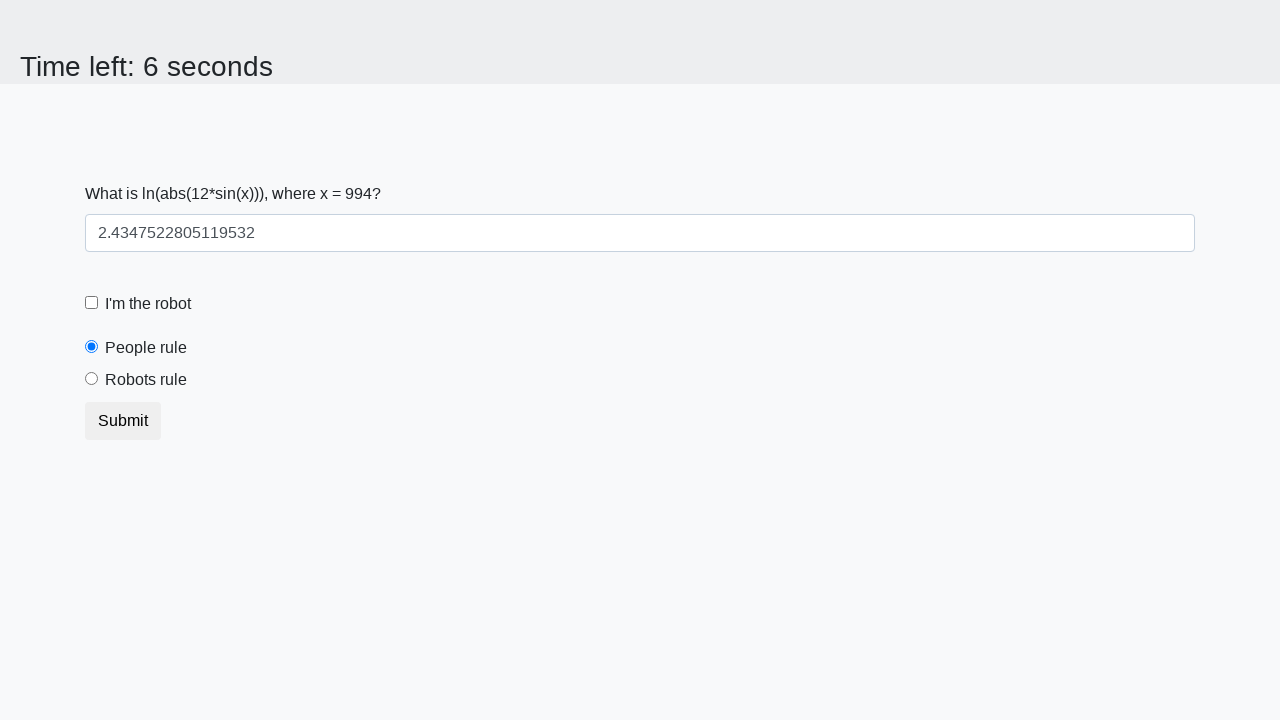

Clicked the robot checkbox at (148, 304) on [for='robotCheckbox']
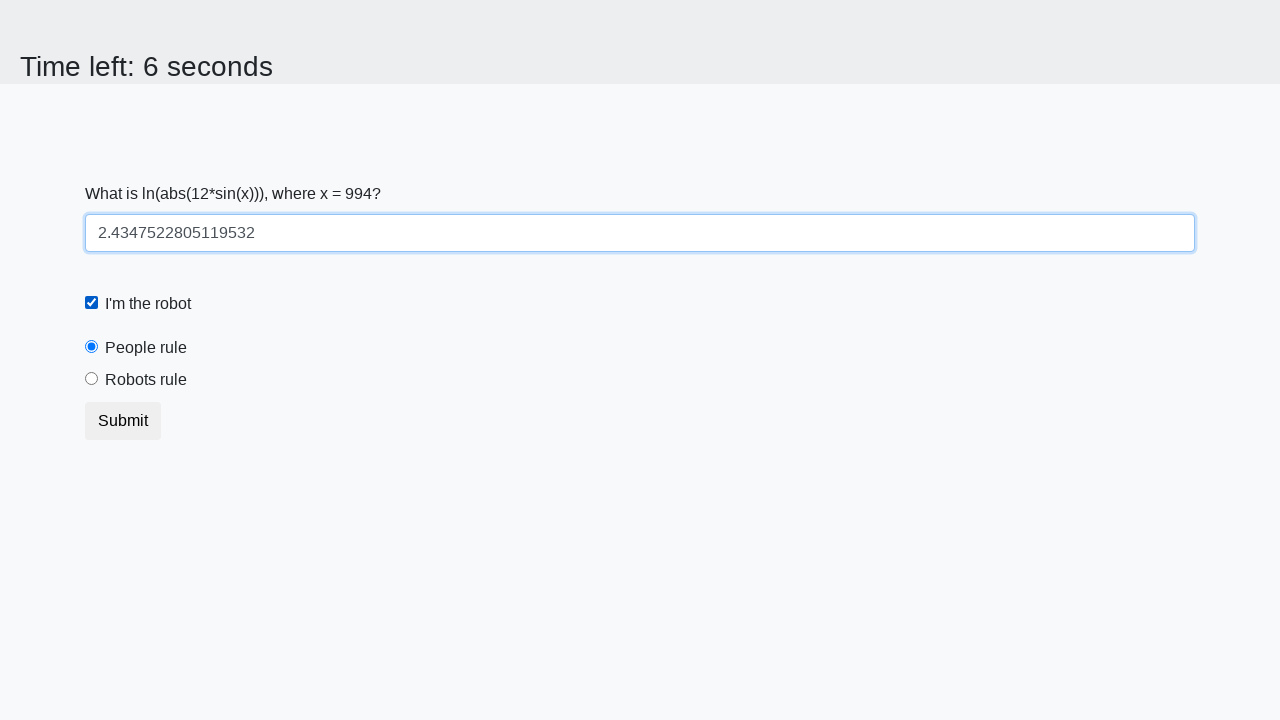

Clicked the robots rule radio button at (146, 380) on [for='robotsRule']
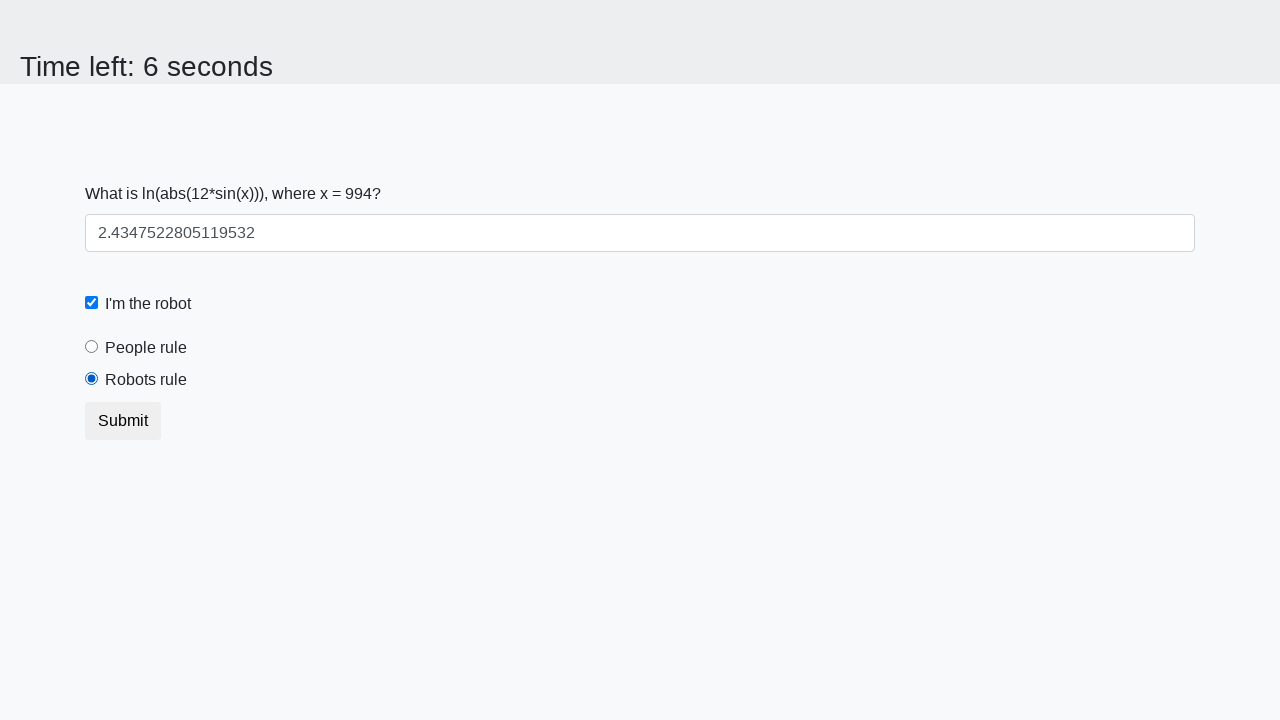

Clicked the submit button at (123, 421) on button.btn
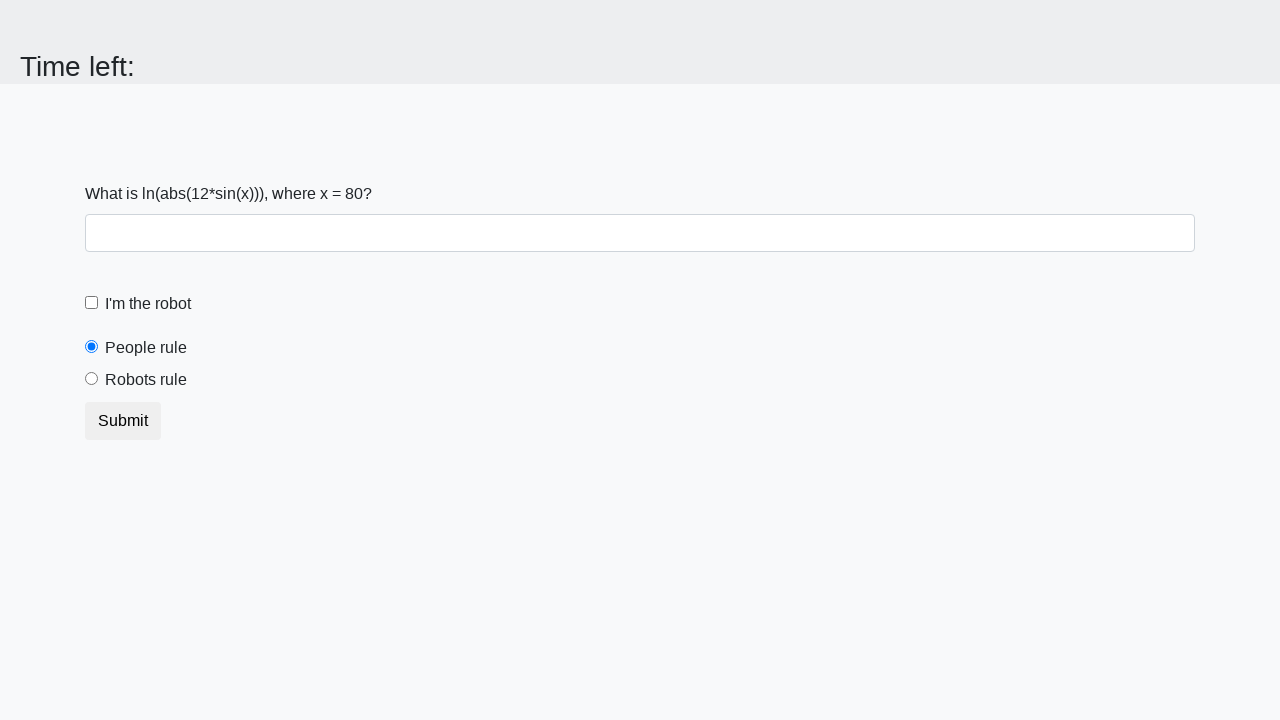

Waited 2 seconds for page response
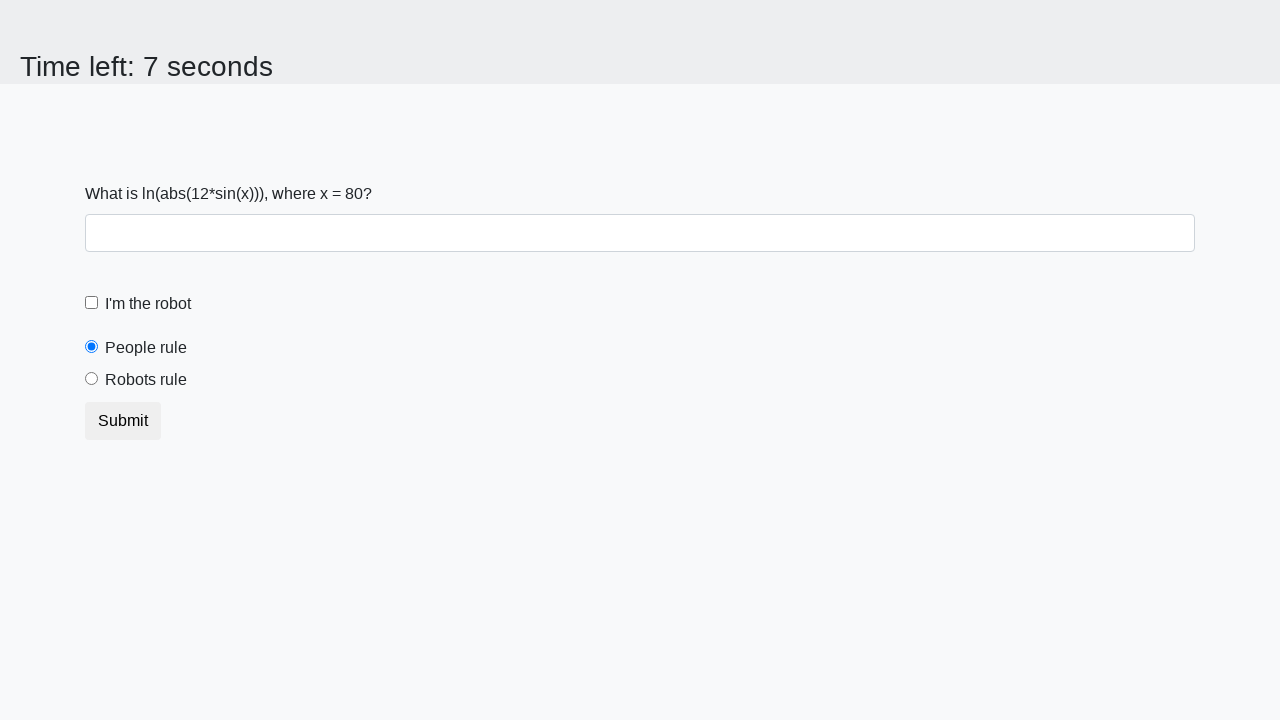

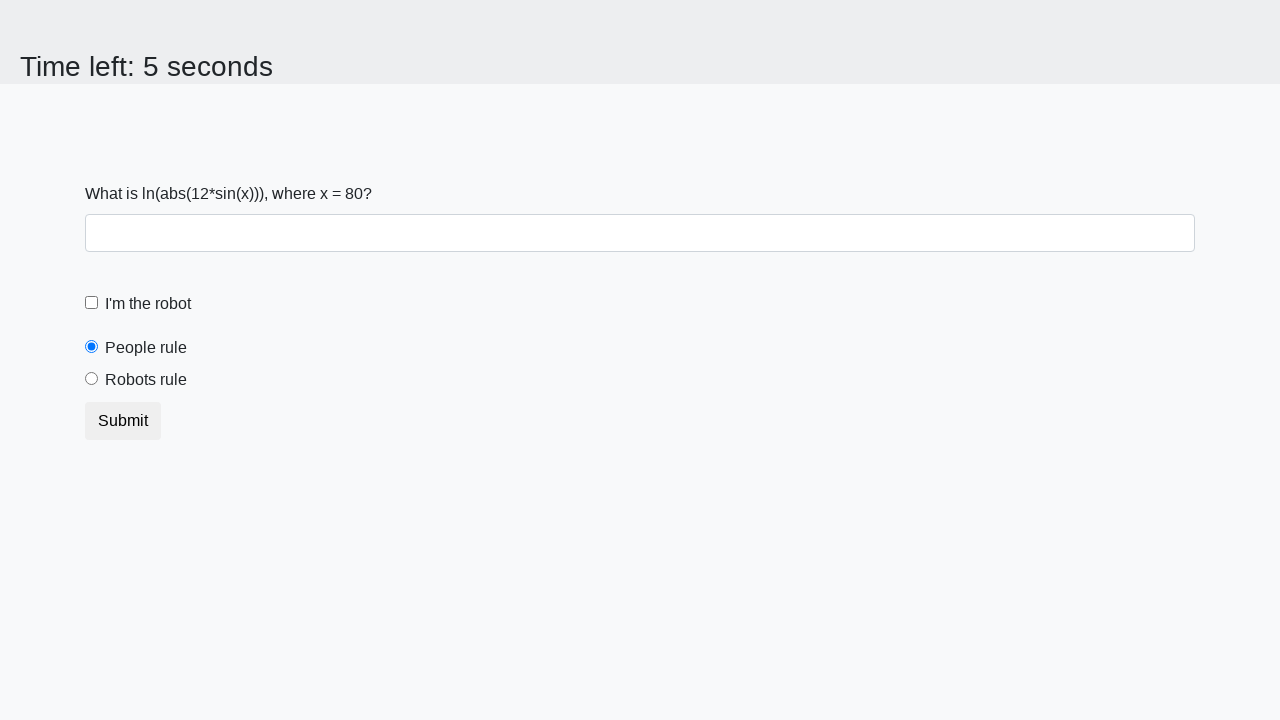